Tests form filling functionality by entering personal information, selecting gender and days checkboxes on a test automation practice blog

Starting URL: https://testautomationpractice.blogspot.com/

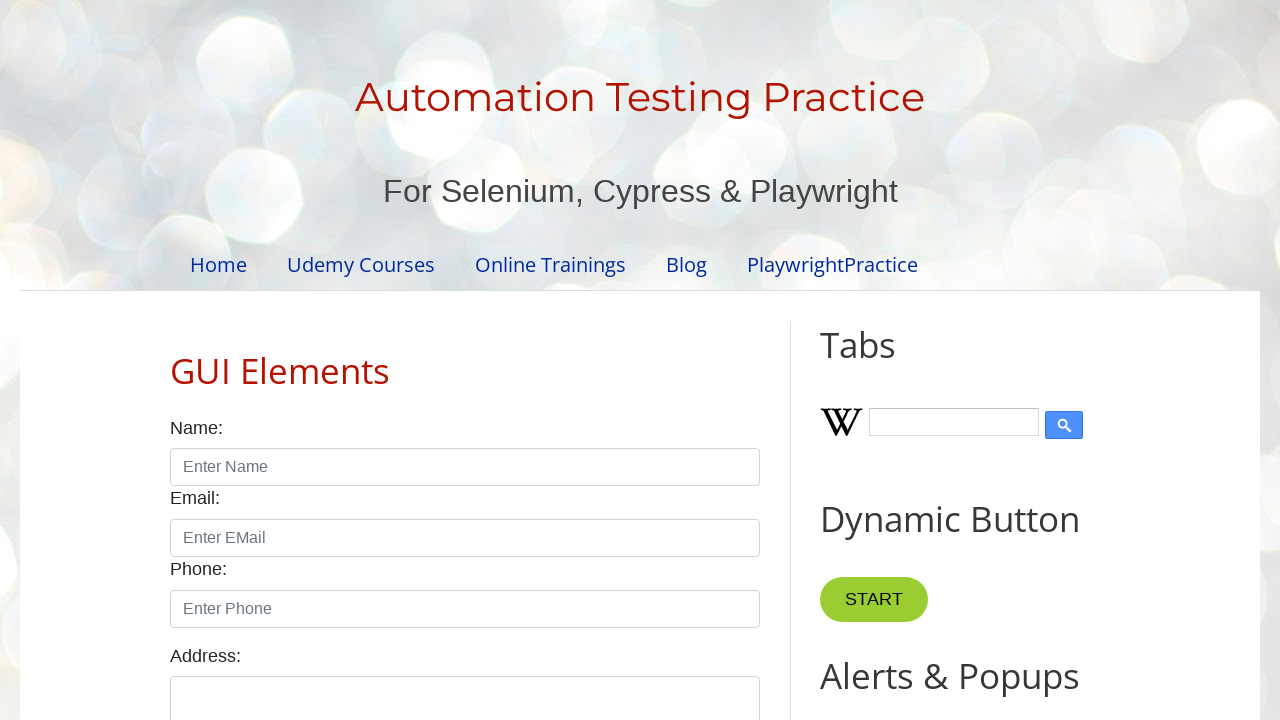

Filled name field with 'Sameer' on input#name
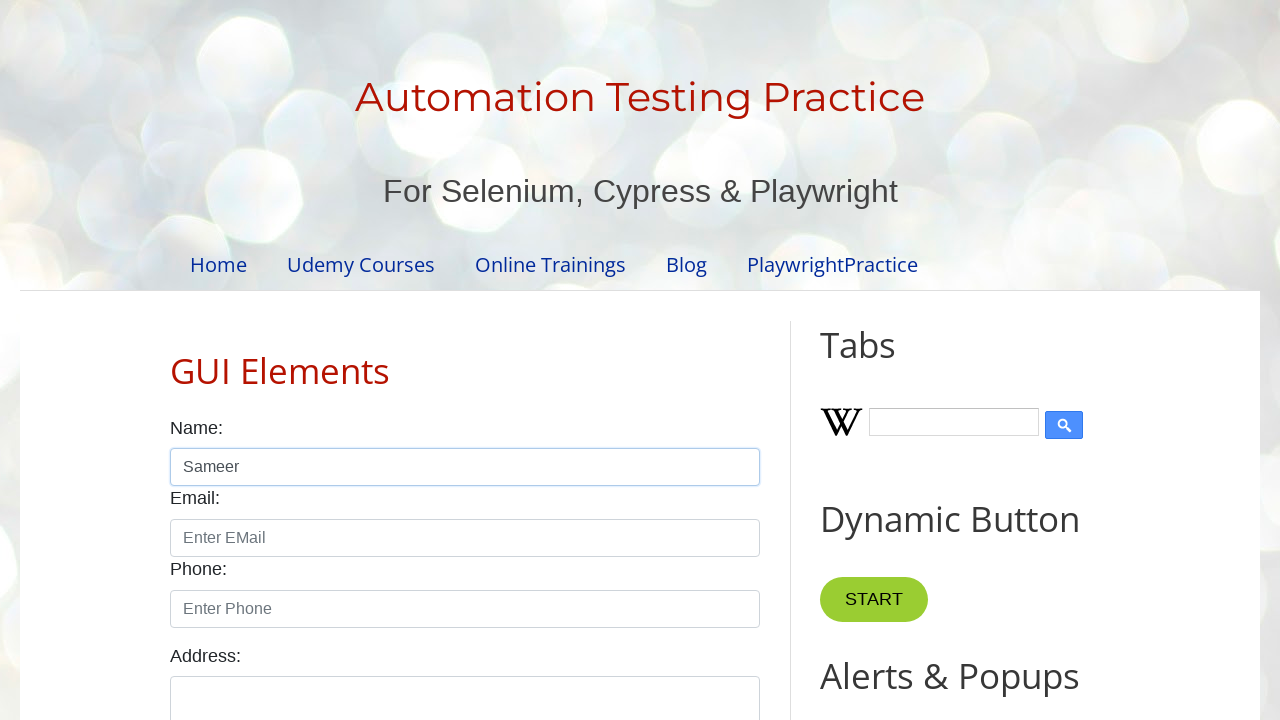

Filled email field with 'skurhade@gmail.com' on input#email
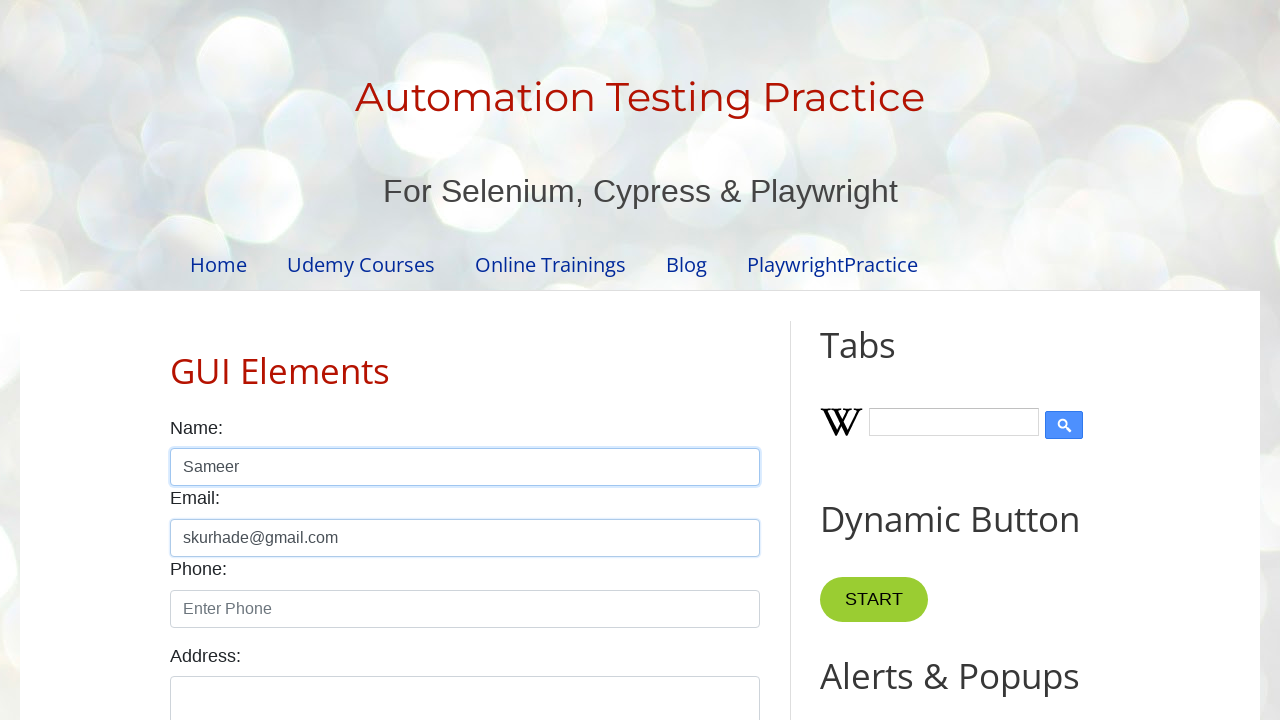

Filled phone field with '7854659841' on input#phone
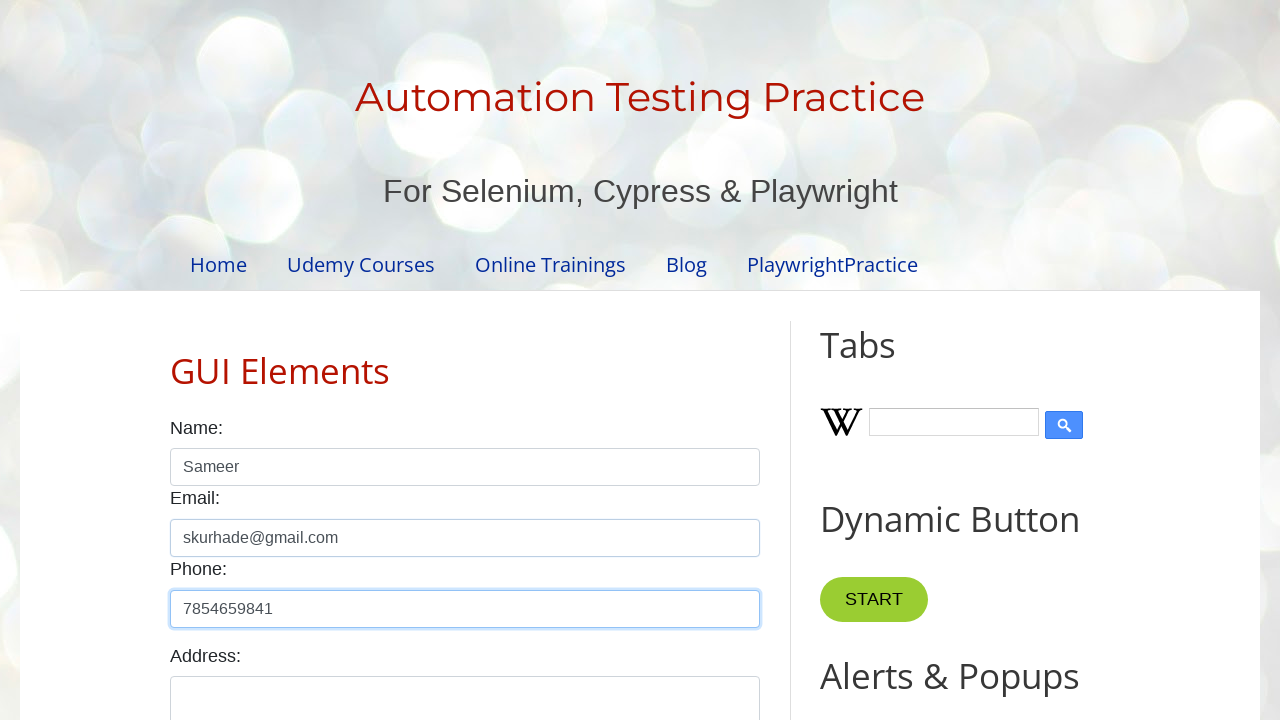

Filled address field with 'Ashirvad Vastu, Gurudwara Chowk, PCMC' on textarea#textarea
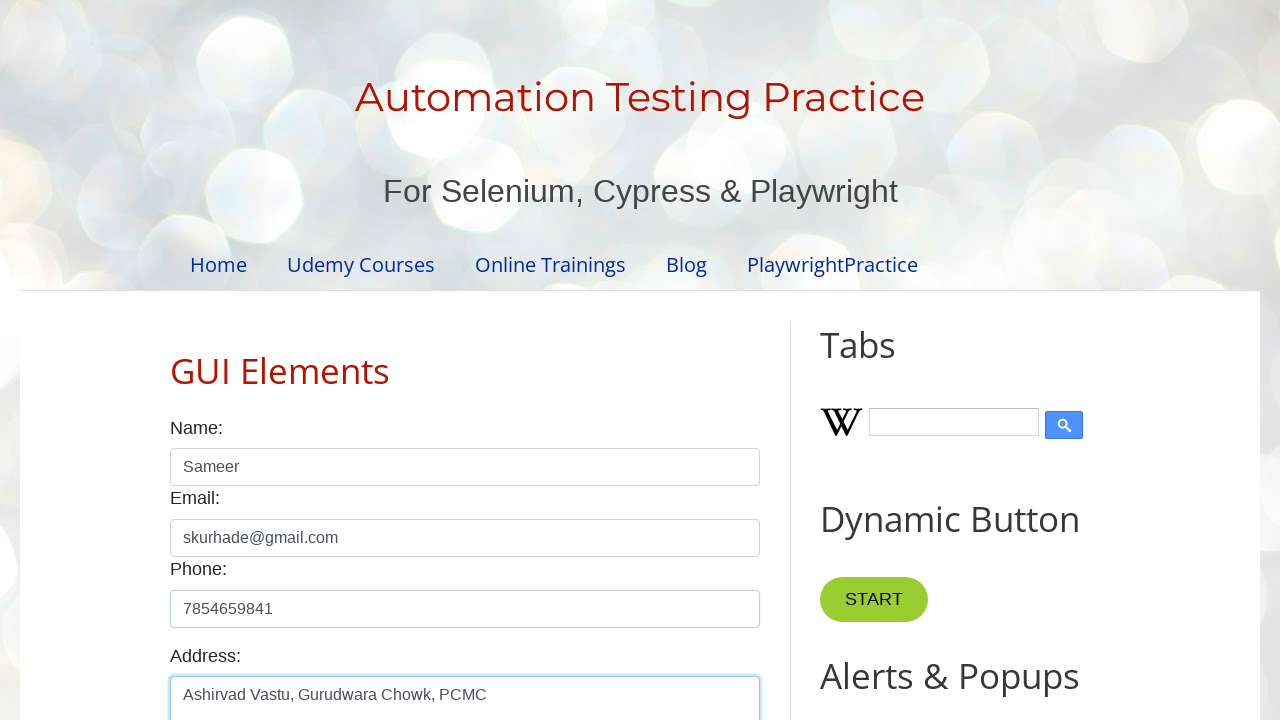

Selected male gender radio button at (176, 360) on input#male
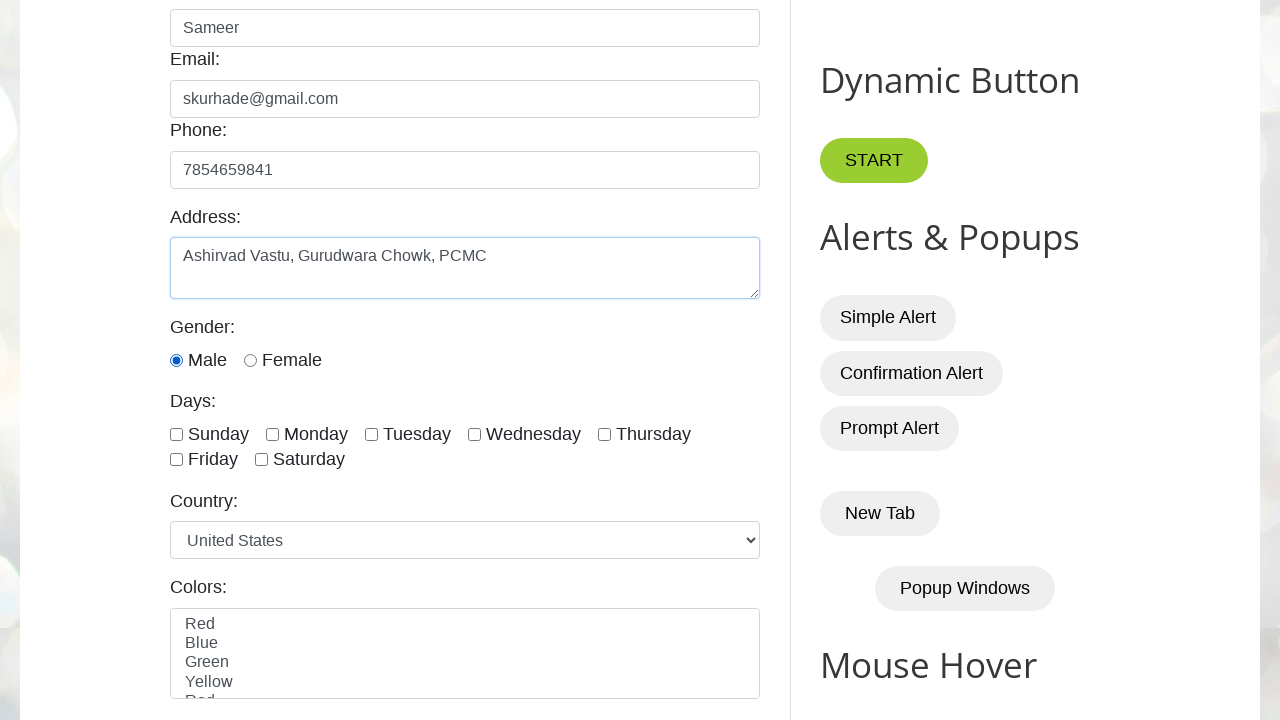

Selected 'monday' checkbox at (272, 434) on input.form-check-input[type='checkbox'] >> nth=1
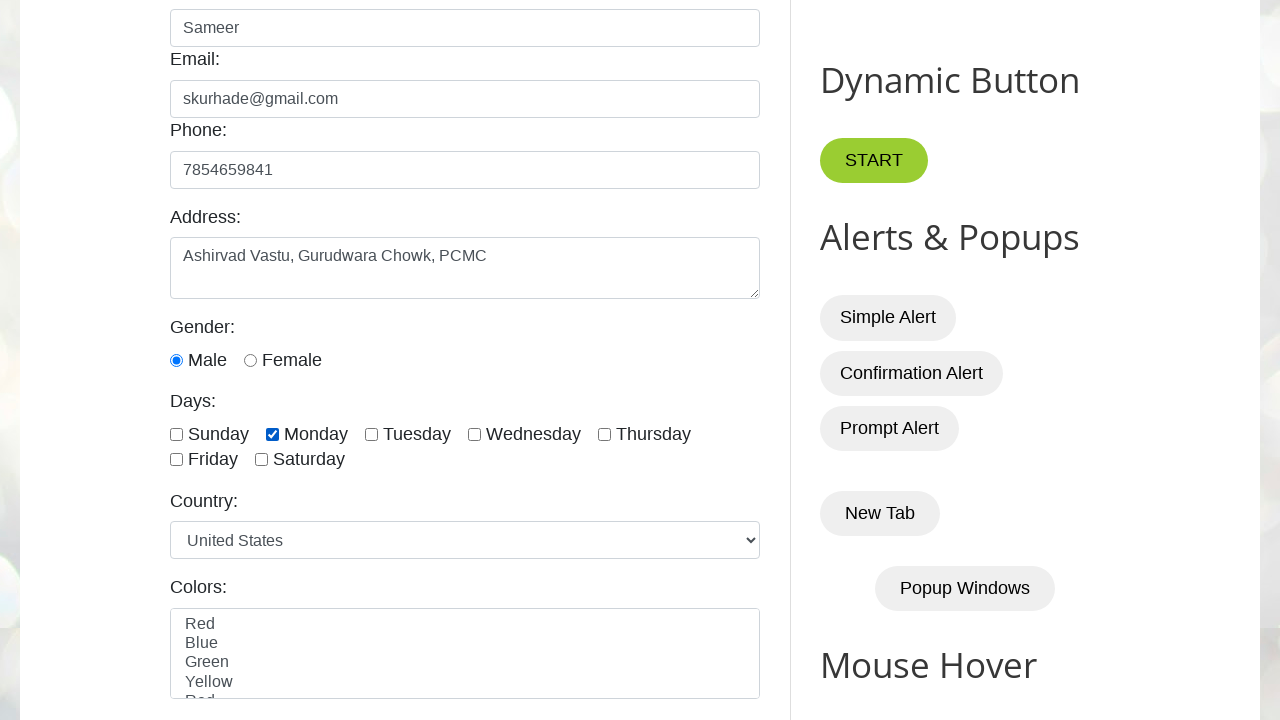

Selected 'thursday' checkbox at (604, 434) on input.form-check-input[type='checkbox'] >> nth=4
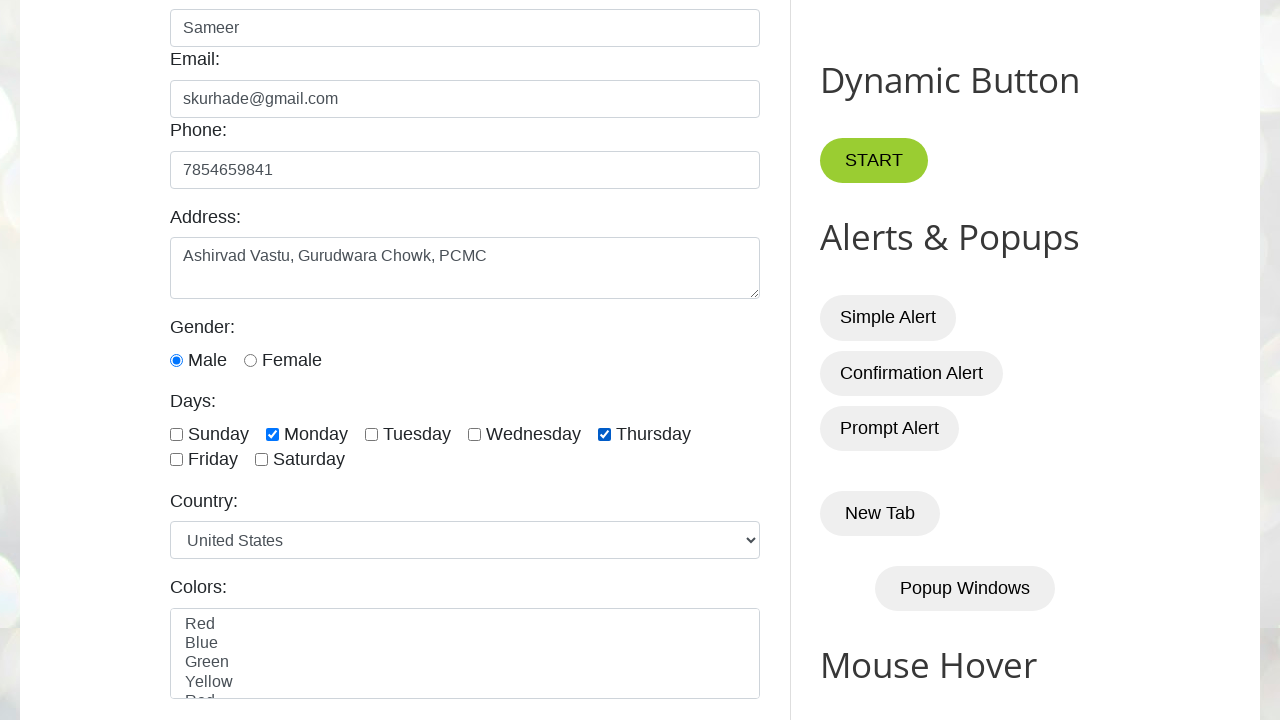

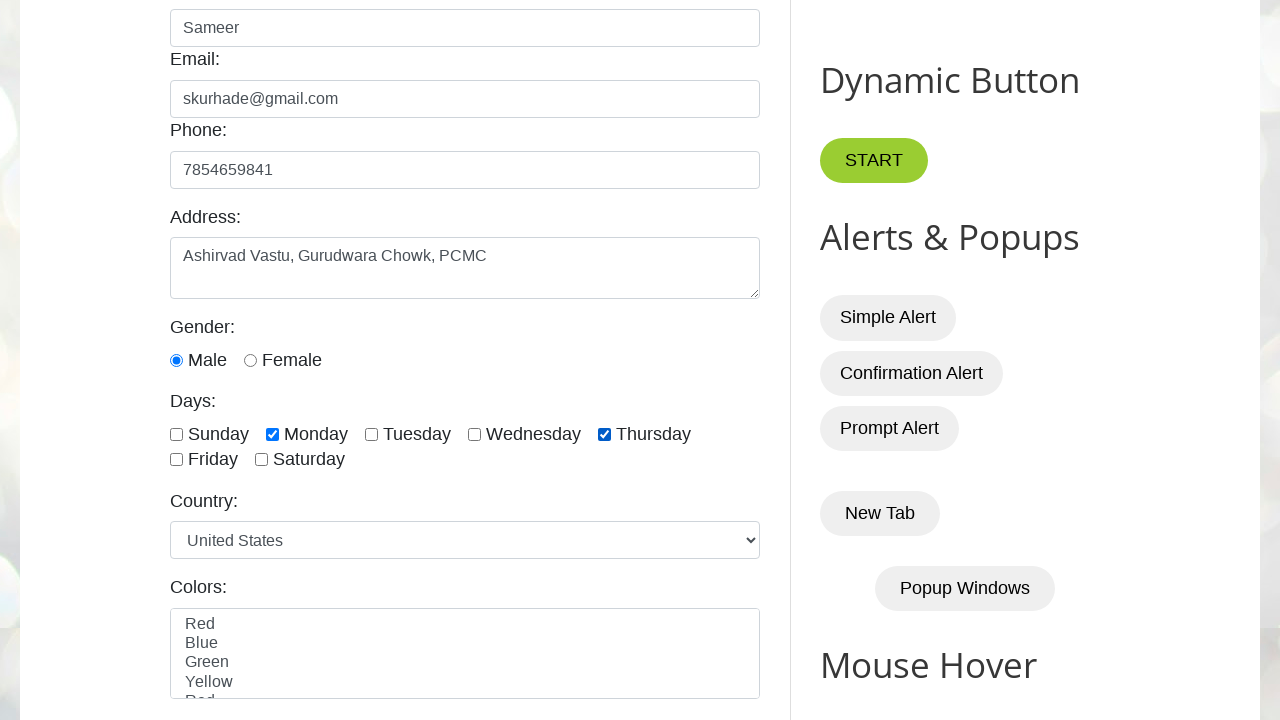